Tests relative locator functionality on a practice page by selecting checkboxes using left-of positioning, reading user roles using right-of positioning, and exploring above/below/near relative locators

Starting URL: https://selectorshub.com/xpath-practice-page/

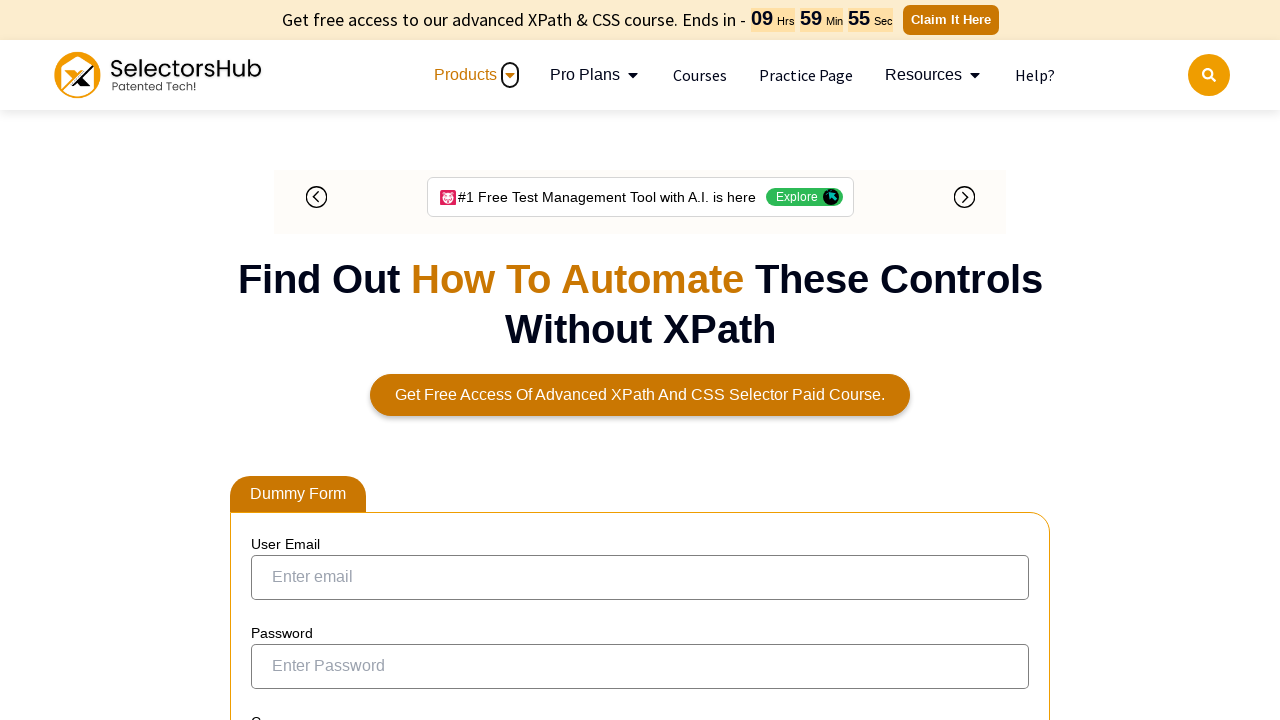

Navigated to XPath practice page
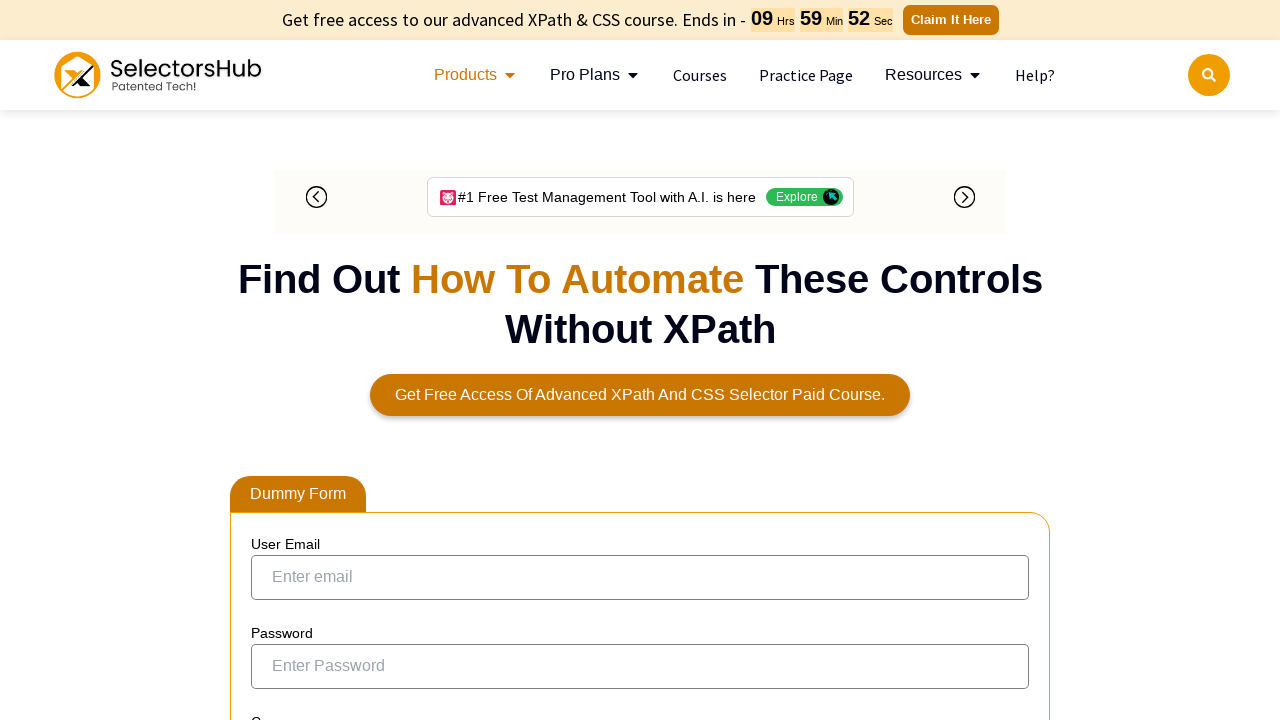

Clicked checkbox to the left of 'Joe.Root' user at (274, 353) on input[type='checkbox']:left-of(:text('Joe.Root')) >> nth=0
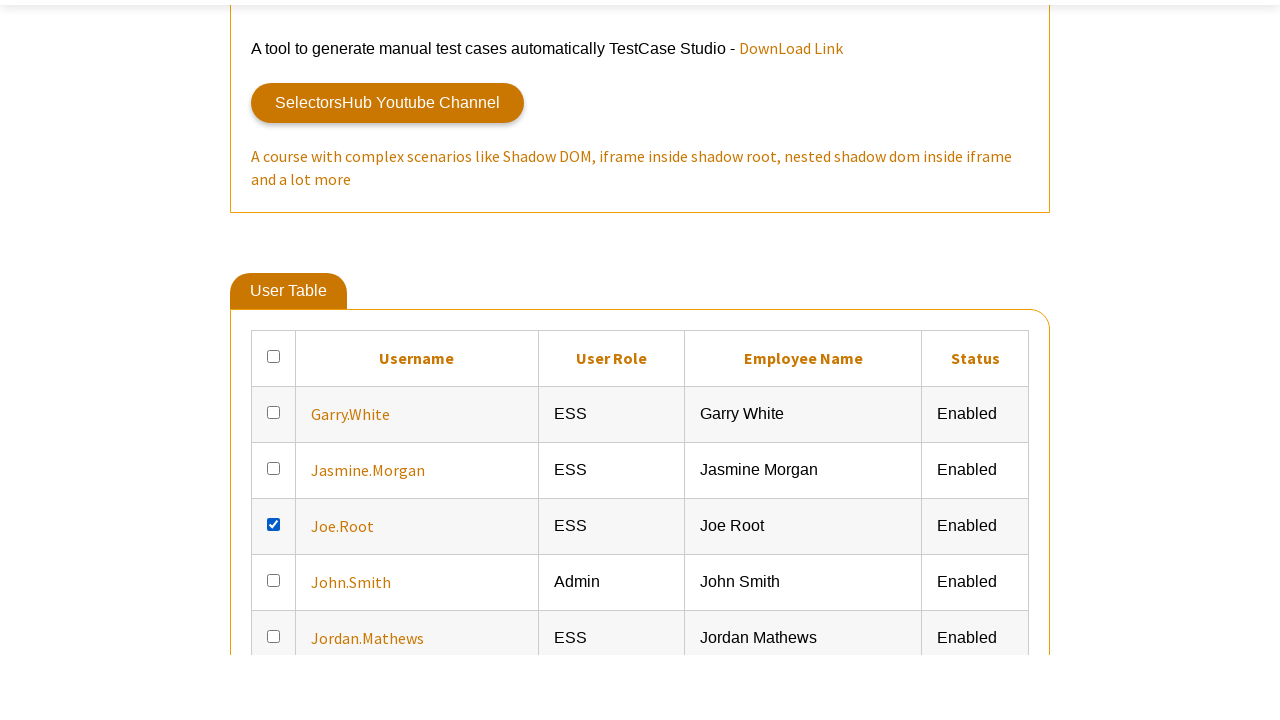

Clicked checkbox to the left of 'John.Smith' user at (274, 360) on input[type='checkbox']:left-of(:text('John.Smith')) >> nth=0
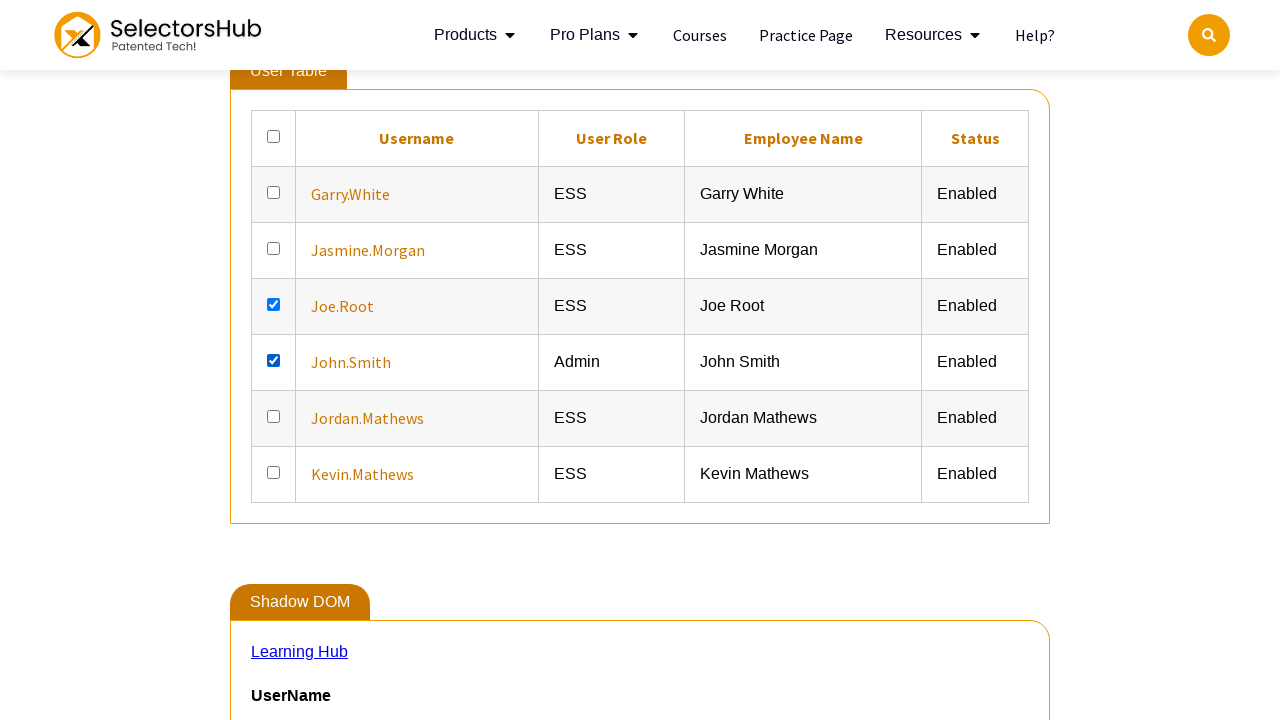

Retrieved user role to the right of 'Joe.Root': ESS
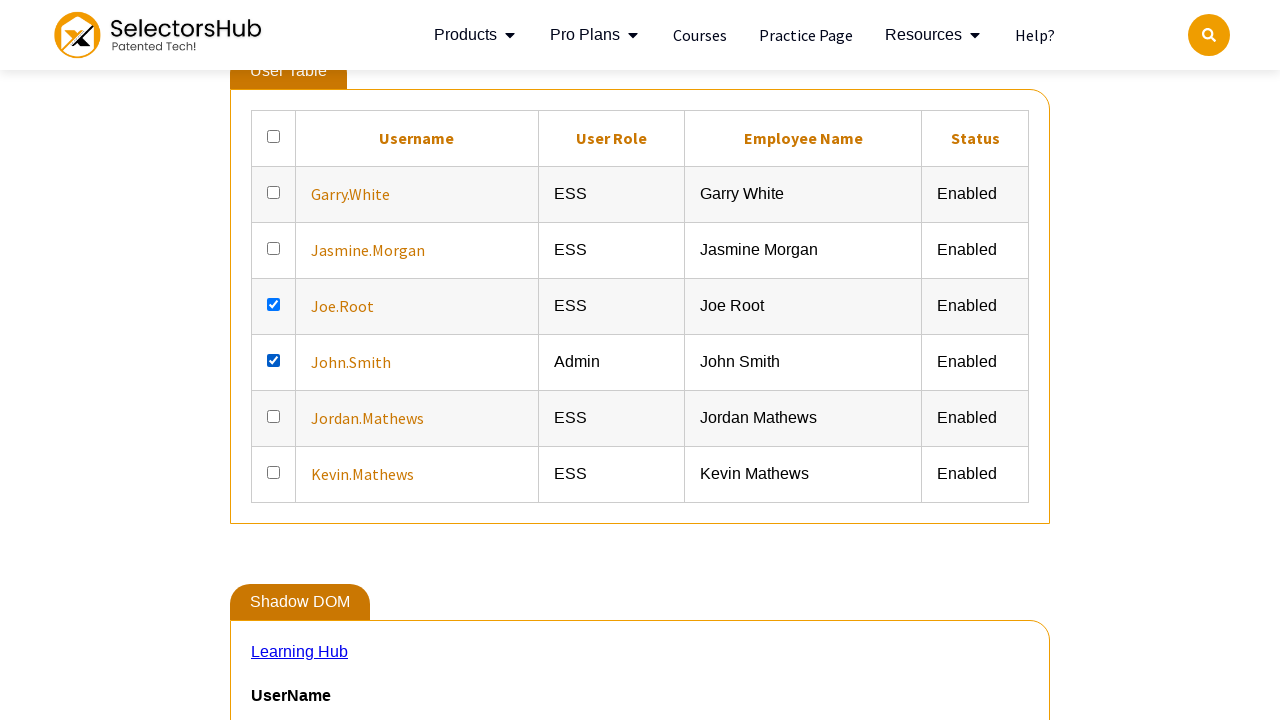

Retrieved text above 'Joe.Root': Jasmine.Morgan
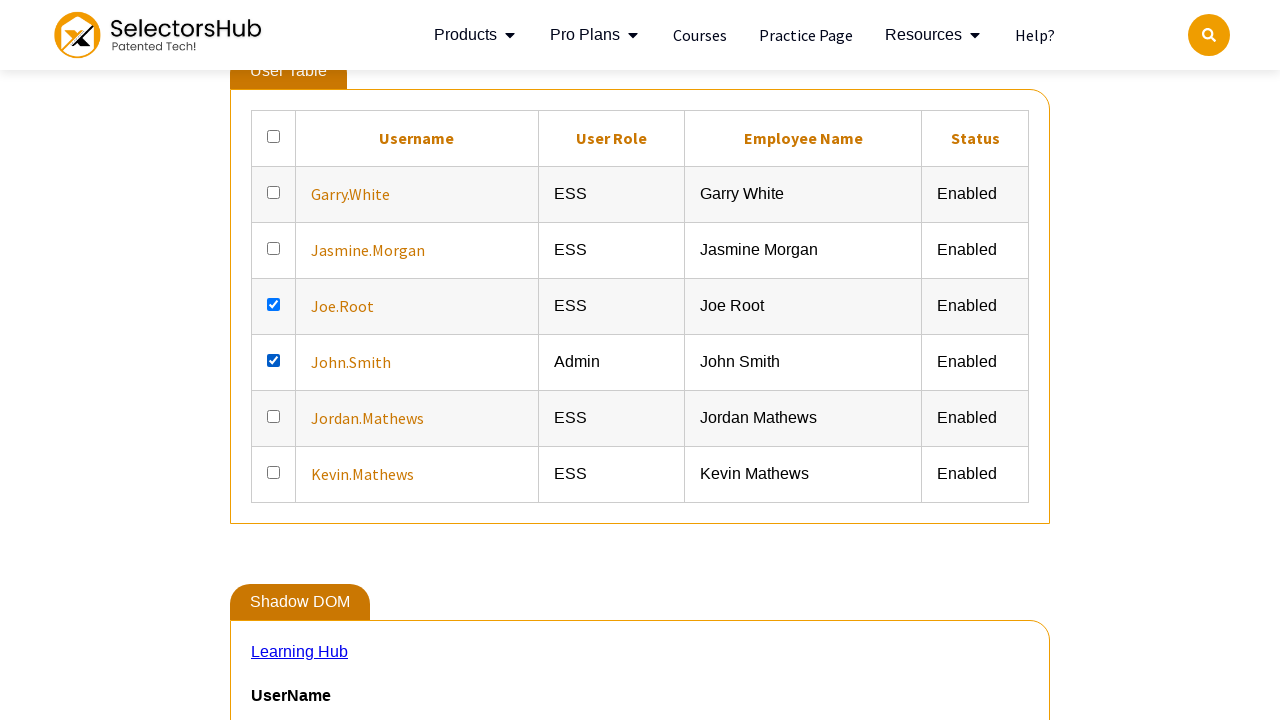

Retrieved text below 'Joe.Root': John.Smith
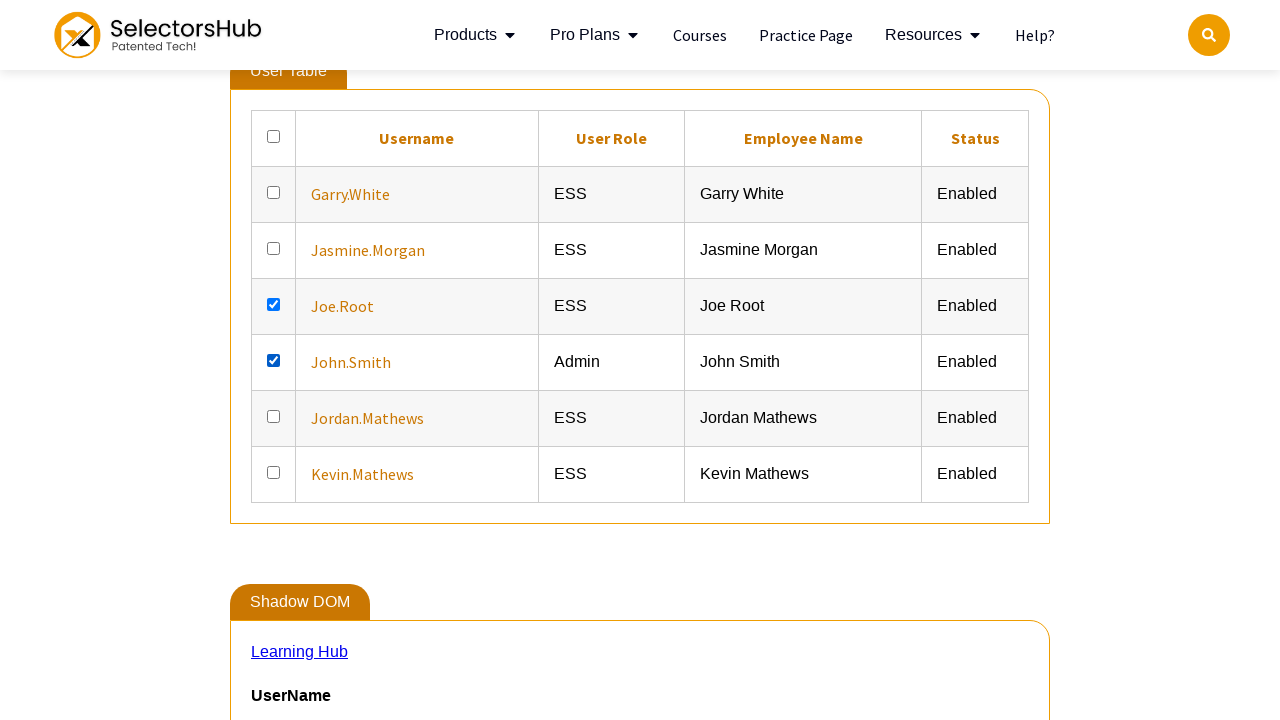

Retrieved all elements near 'Joe.Root' within 400 pixels: found 23 elements
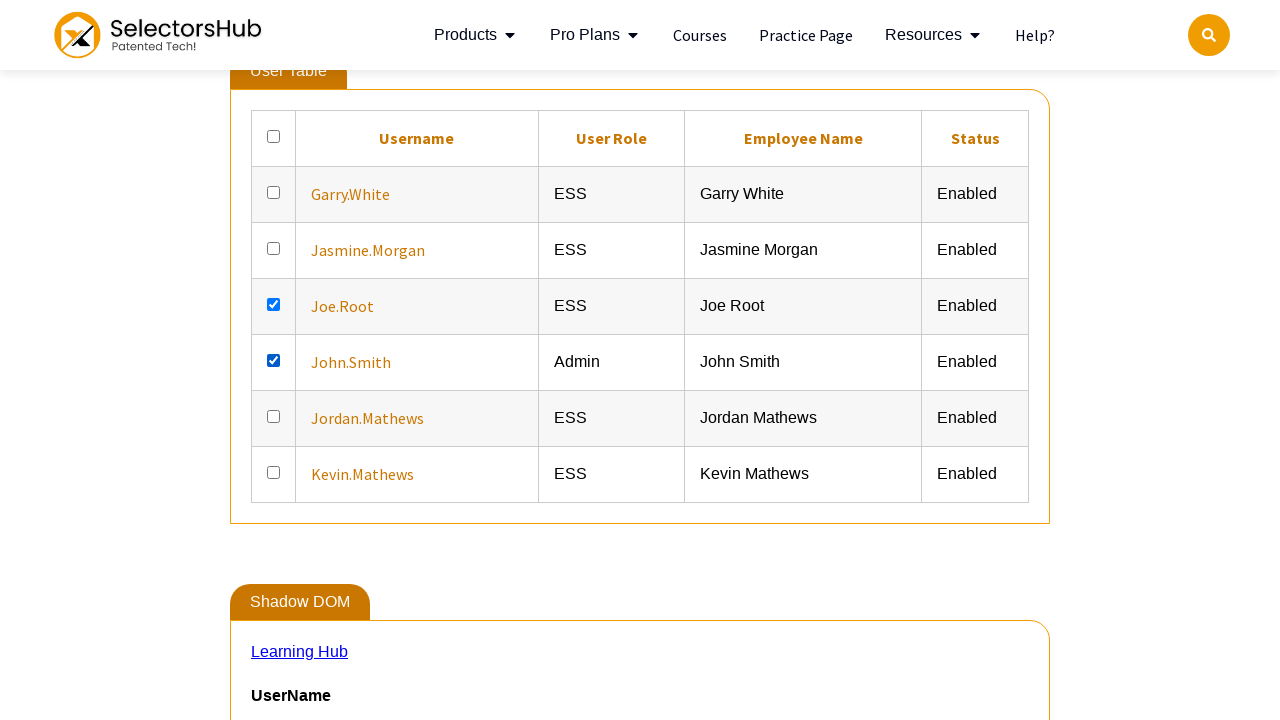

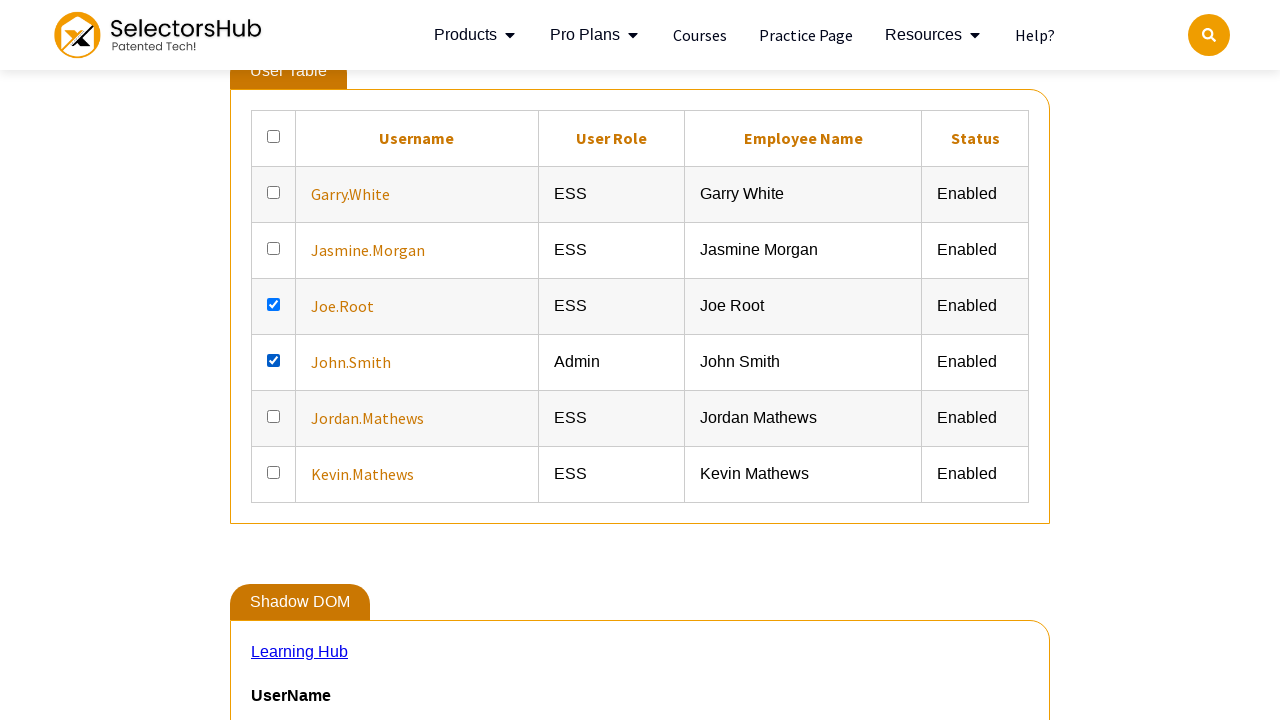